Extracts a number from the page, calculates a mathematical formula, fills the answer in a form, checks two checkboxes, and submits the form

Starting URL: http://suninjuly.github.io/math.html

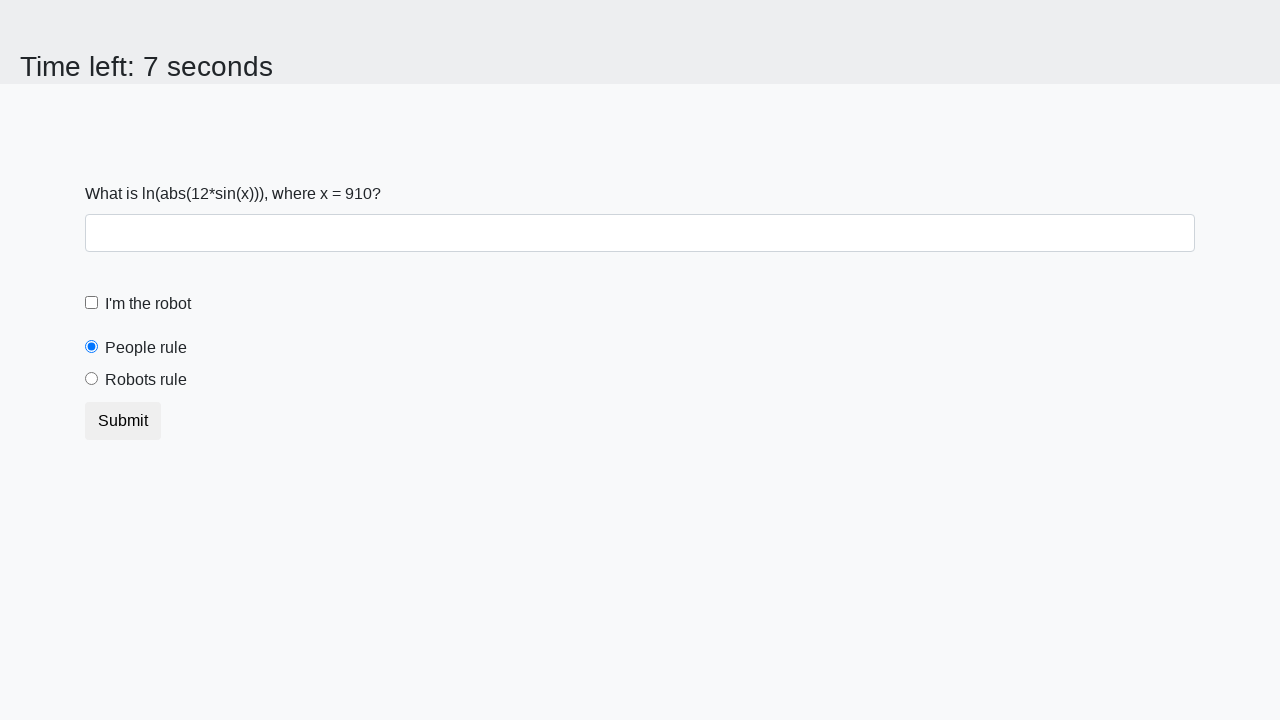

Located the input value element
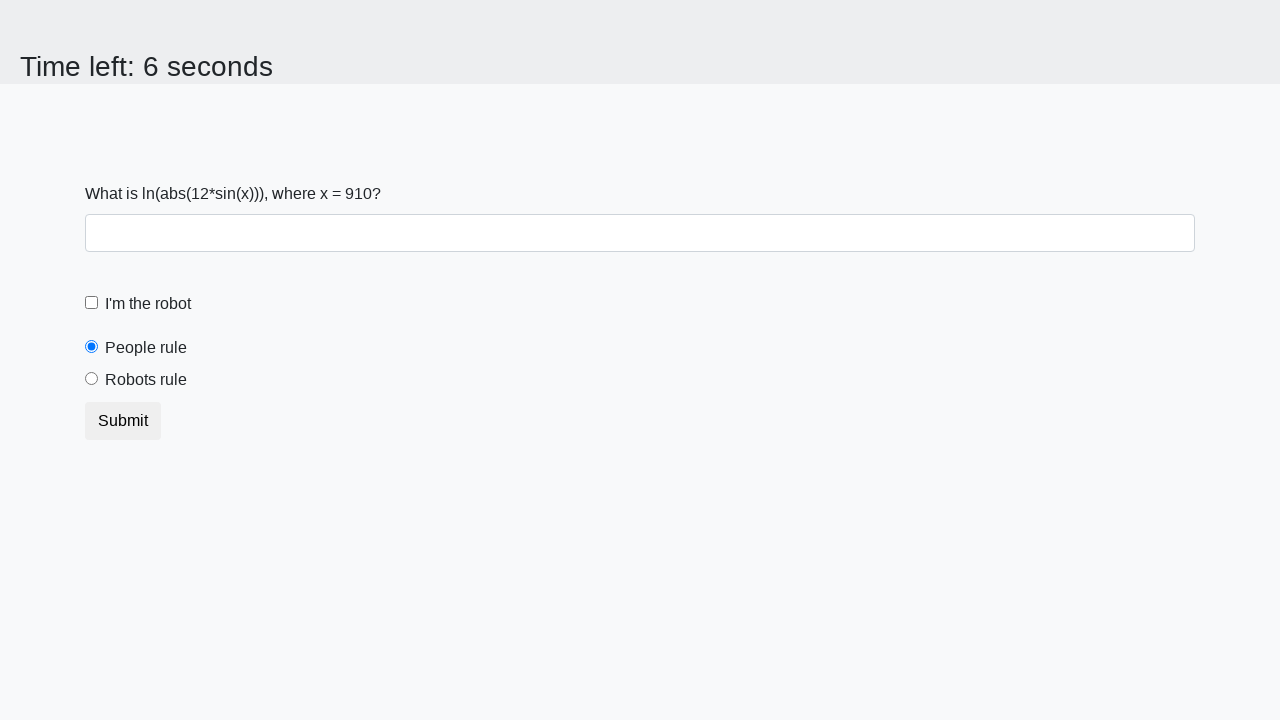

Extracted number from the page
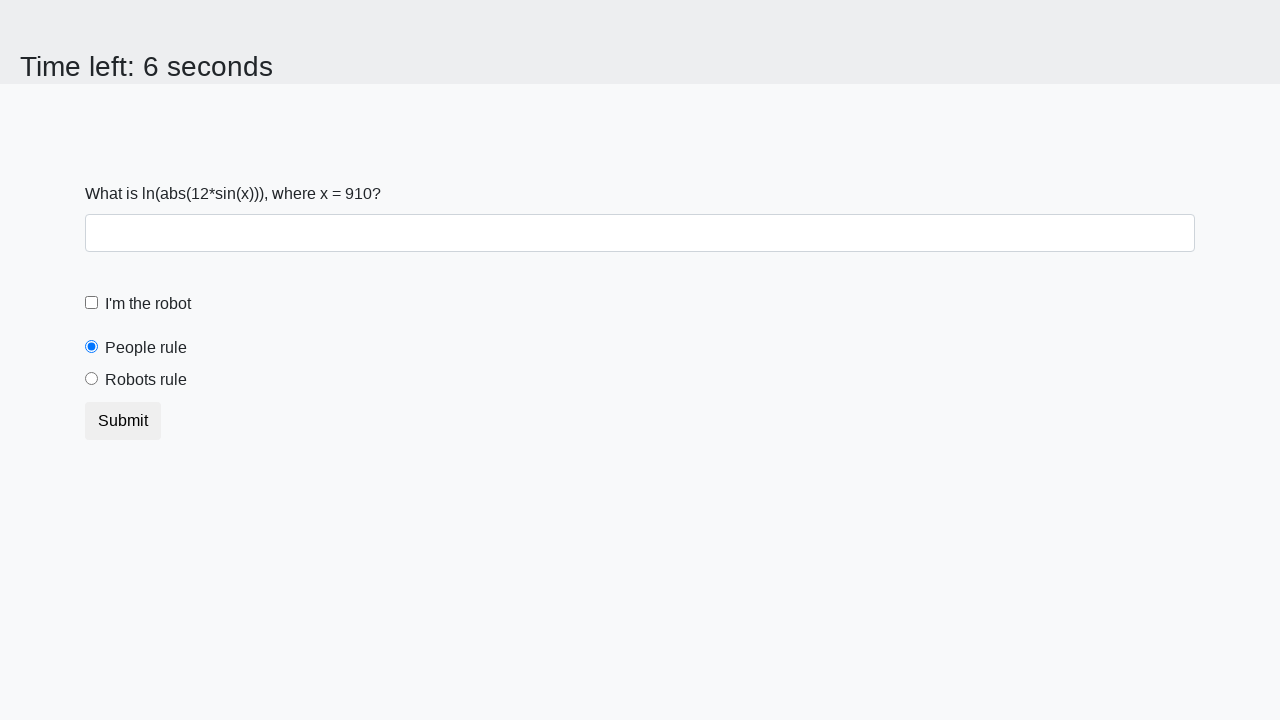

Calculated mathematical formula: log(abs(12*sin(x)))
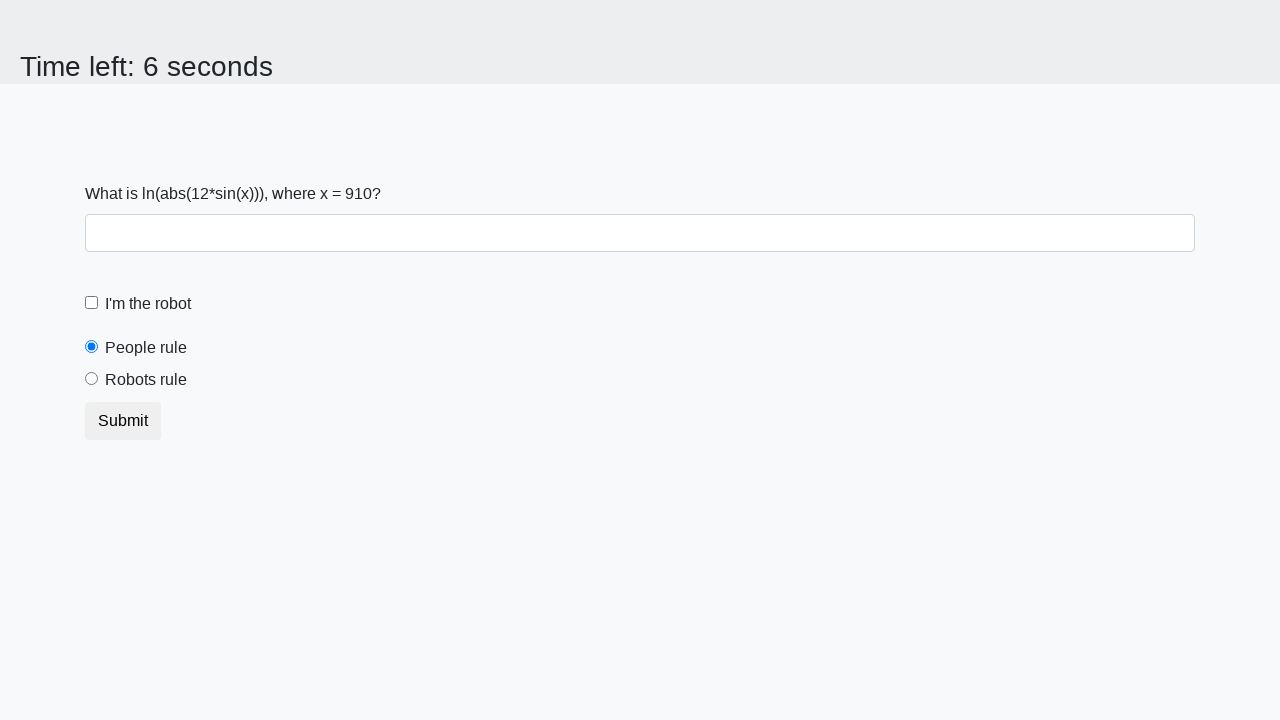

Filled the answer field with calculated result on #answer
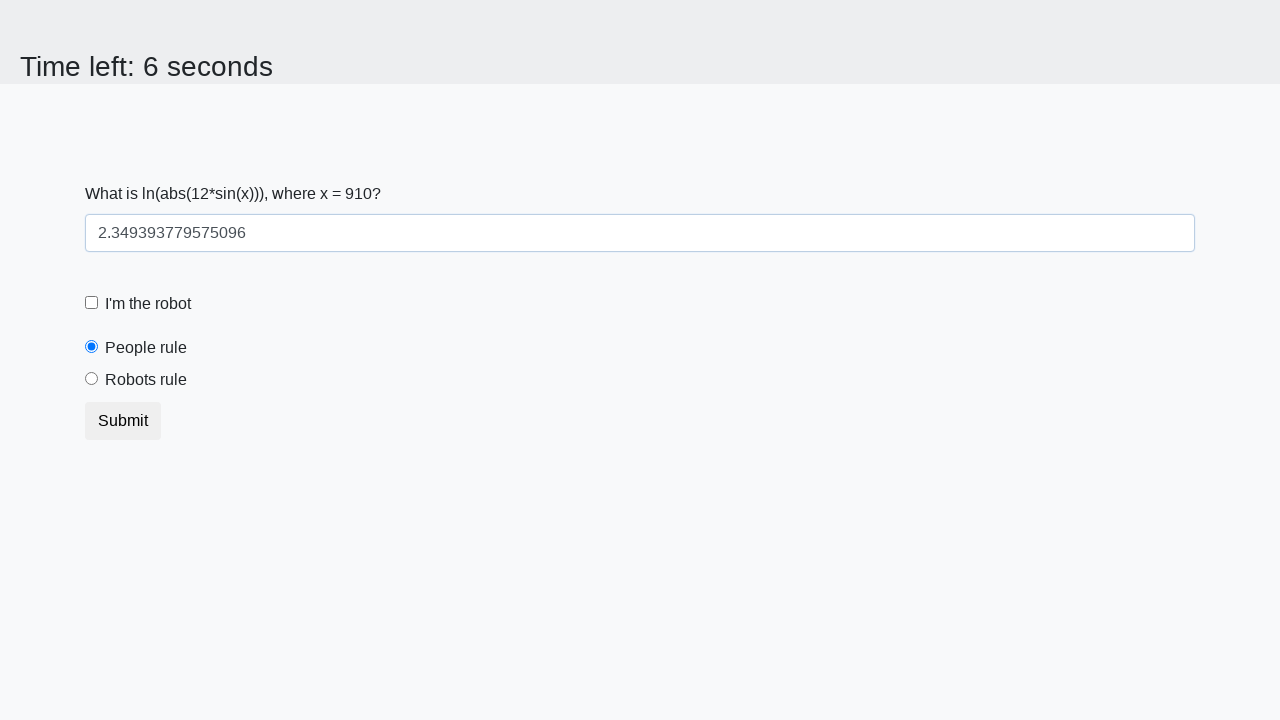

Checked the robot checkbox at (148, 304) on [for='robotCheckbox']
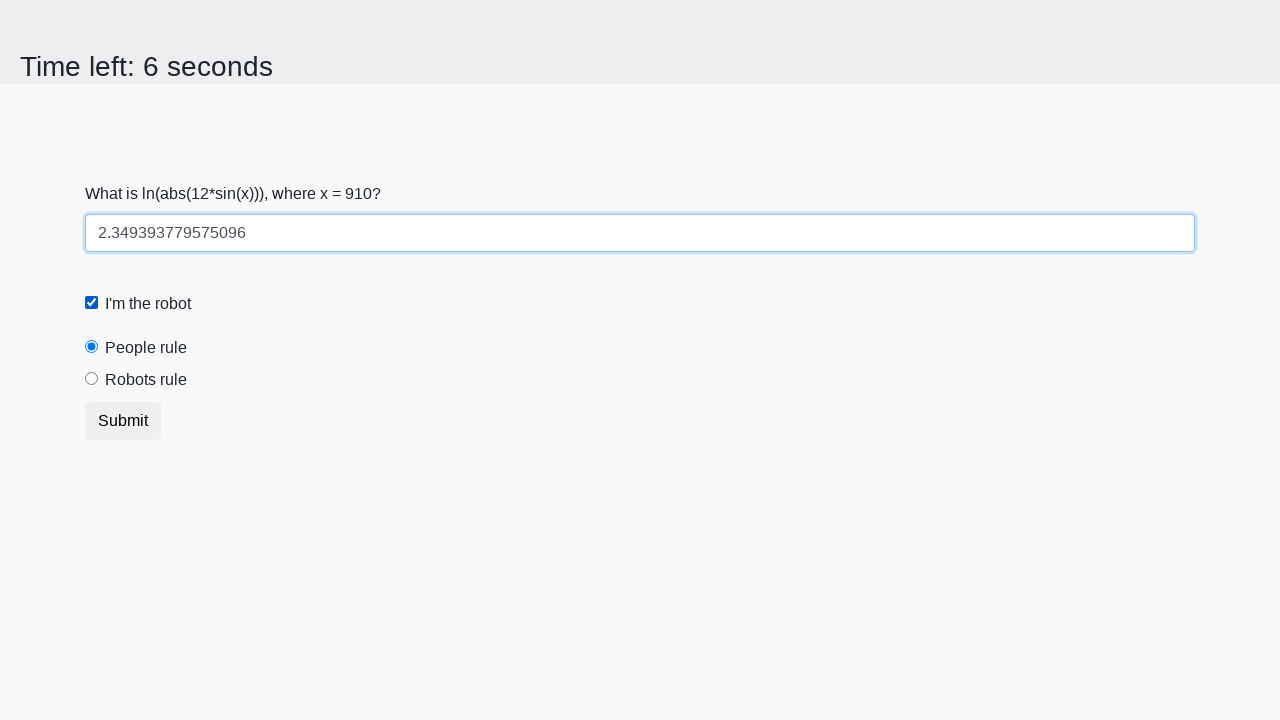

Checked the robots rule checkbox at (146, 380) on [for='robotsRule']
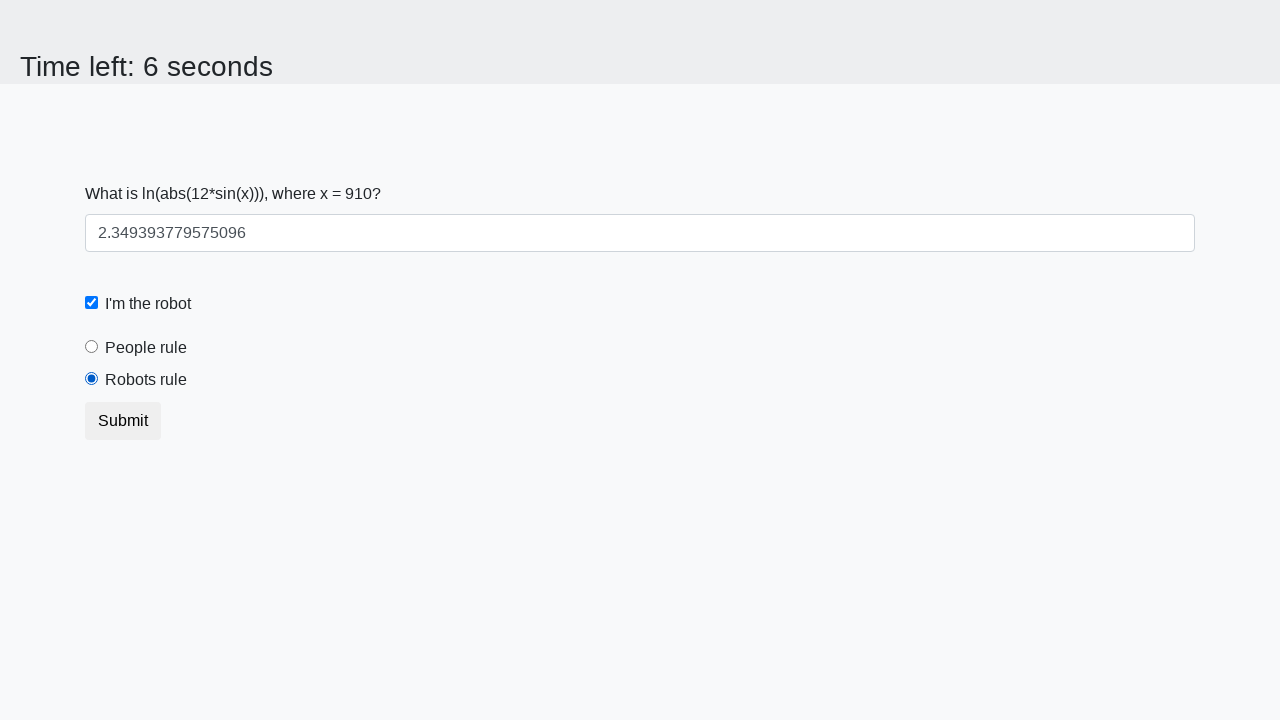

Submitted the form at (123, 421) on button.btn
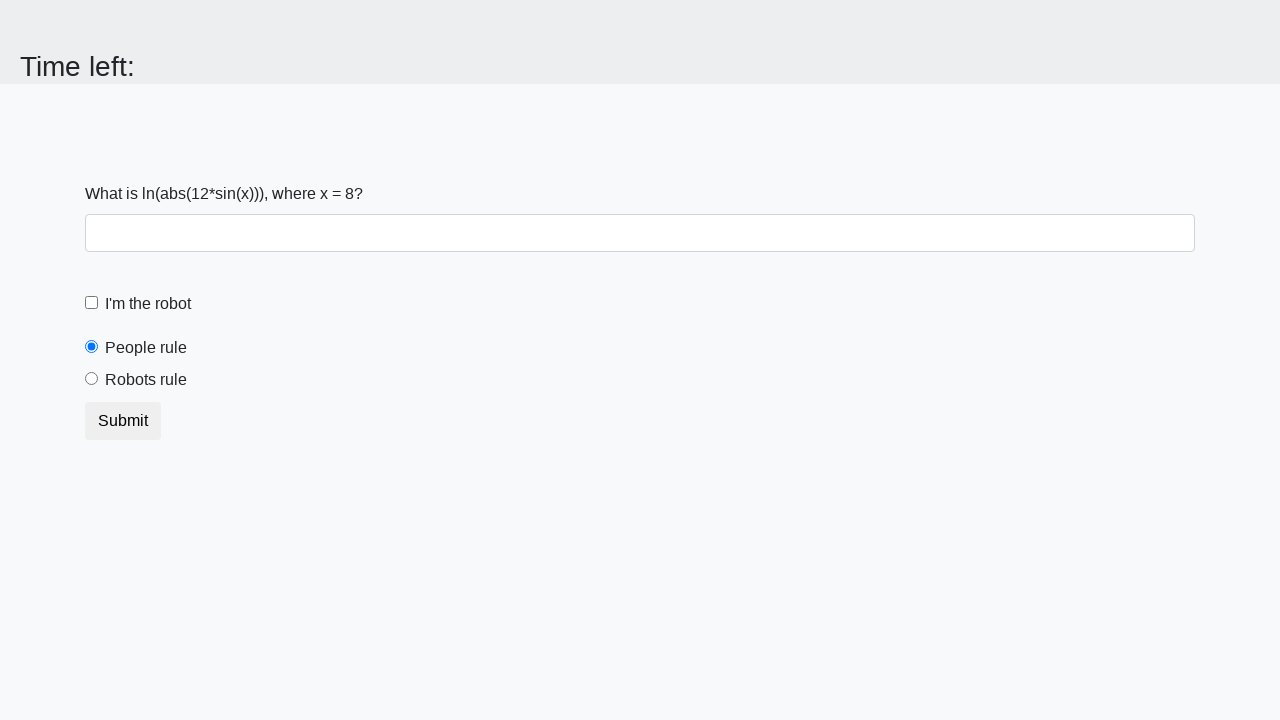

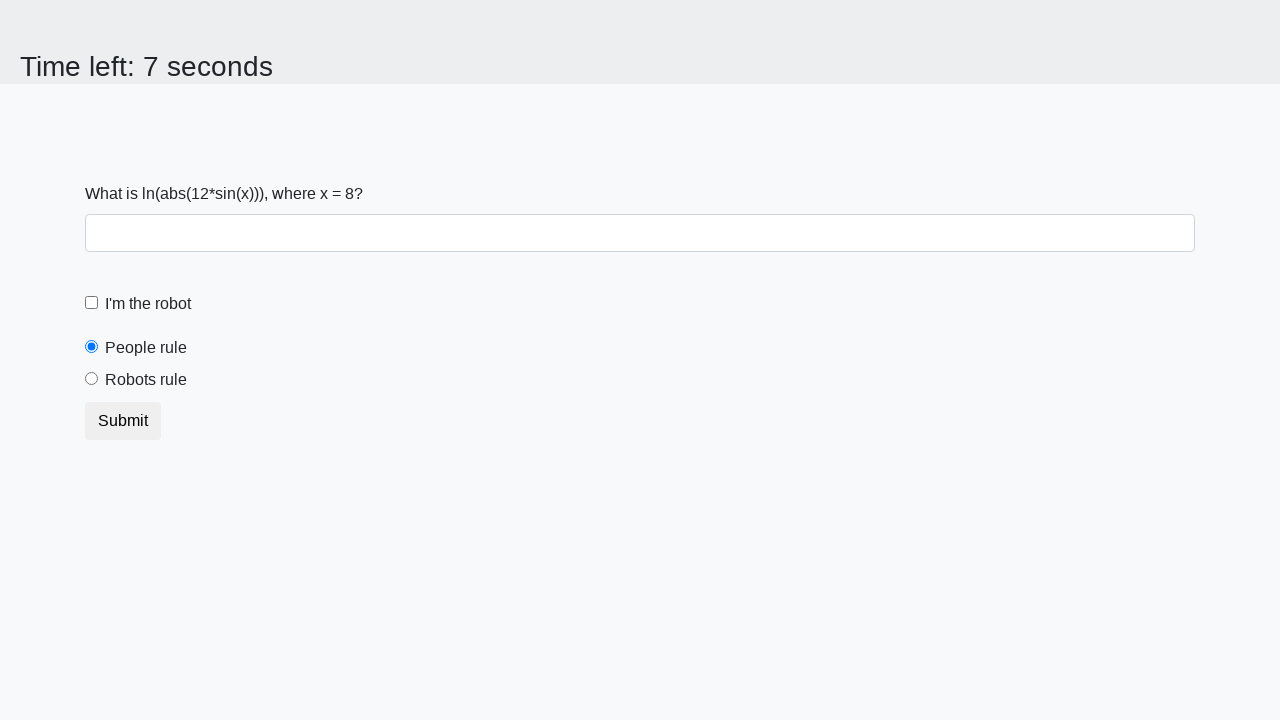